Tests different button interaction types including double click, right click (context click), and regular click, verifying appropriate messages are displayed for each action.

Starting URL: https://demoqa.com/buttons

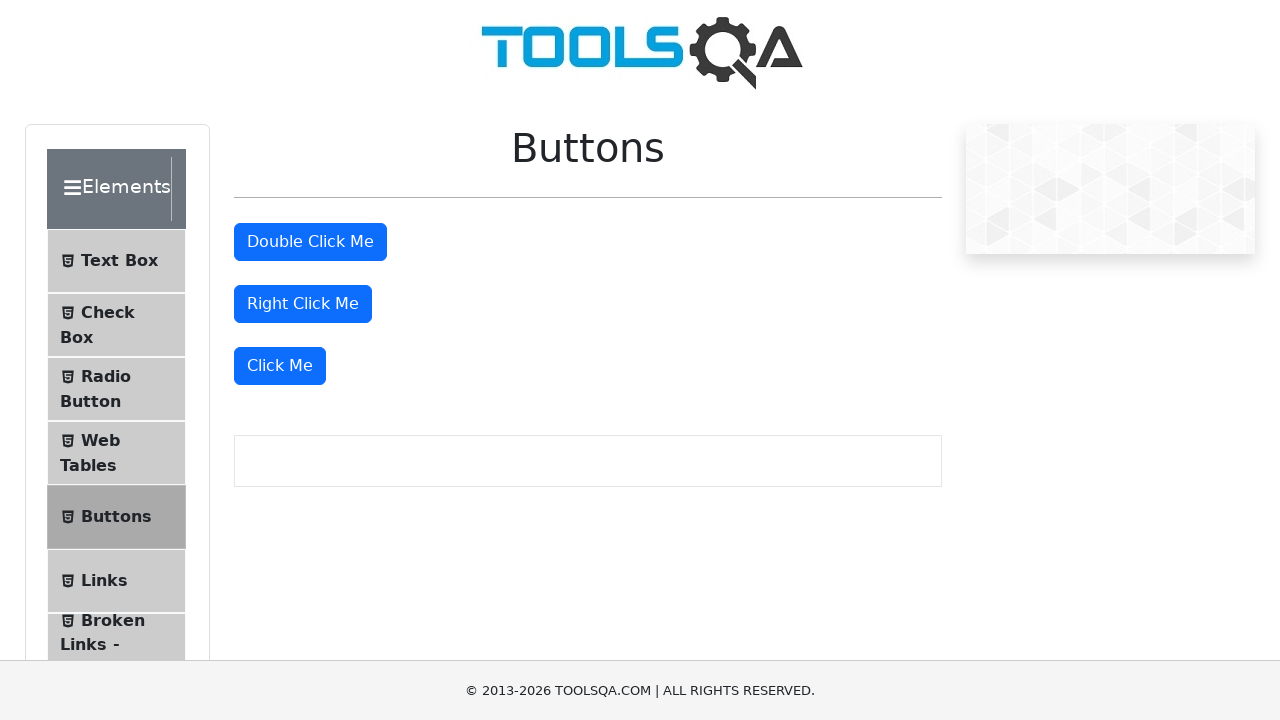

Navigated to DemoQA buttons page
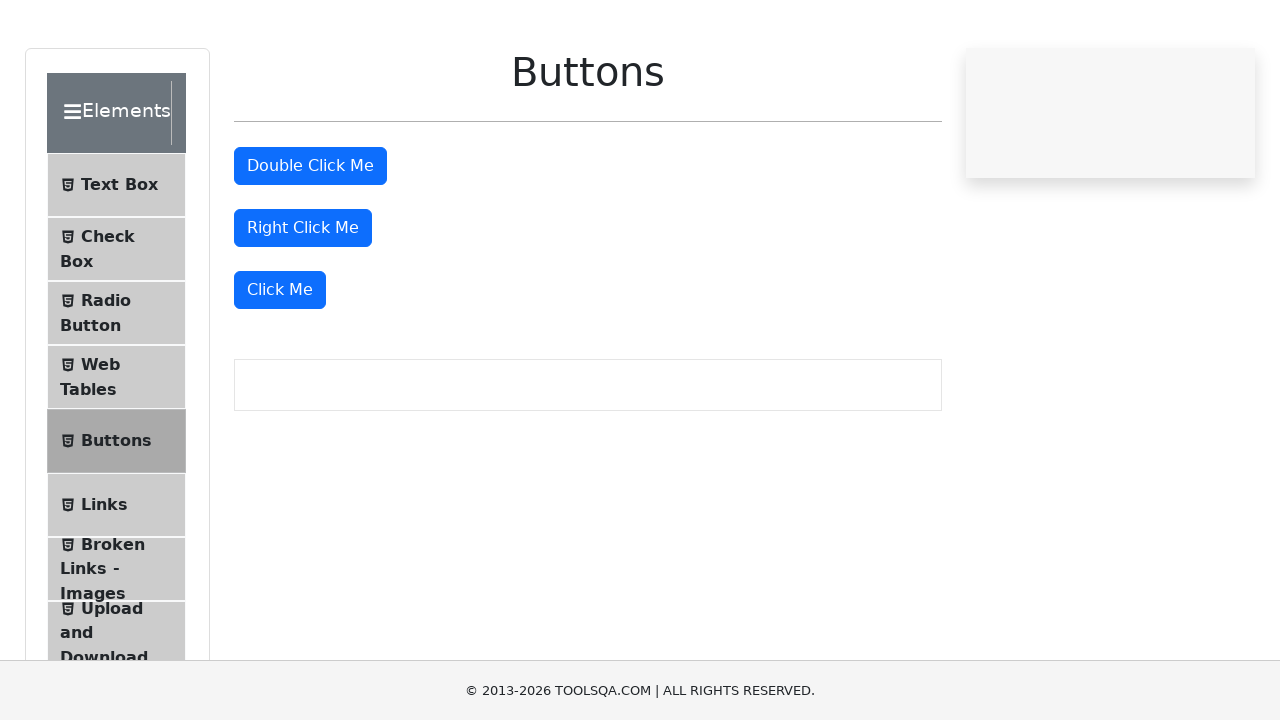

Double clicked the double click button at (310, 242) on #doubleClickBtn
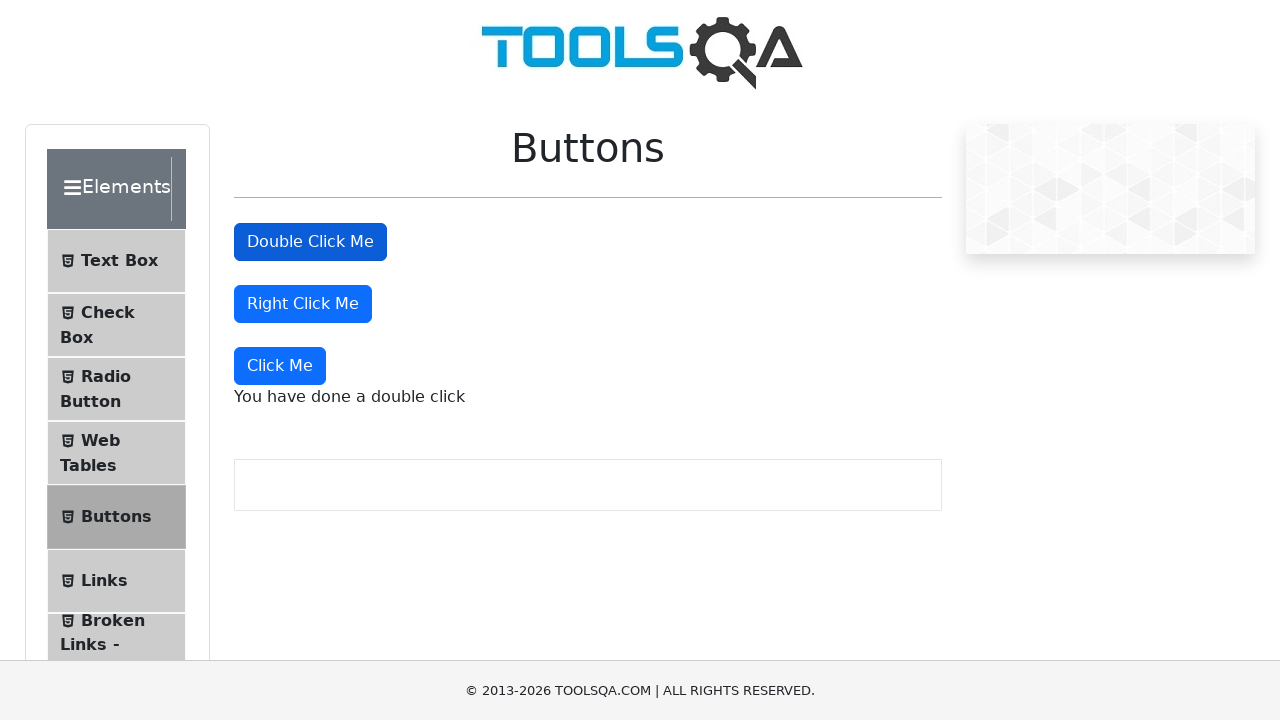

Double click message appeared confirming the action
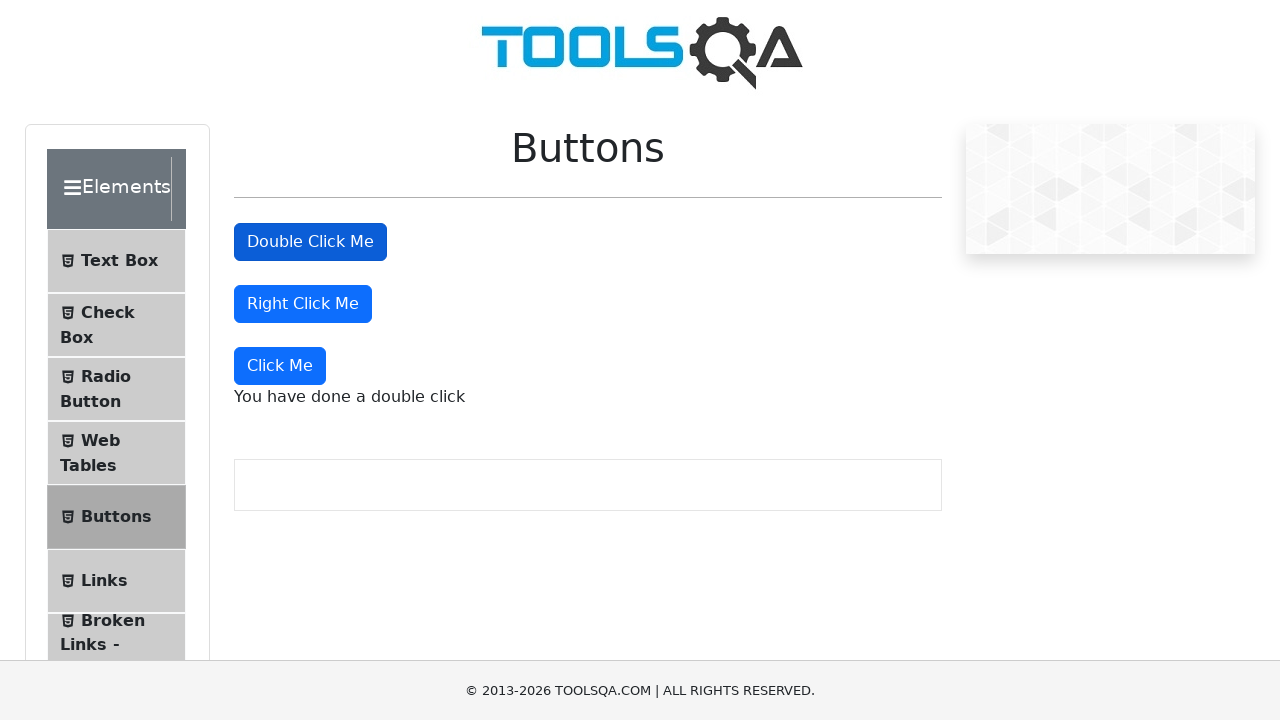

Right clicked the right click button at (303, 304) on #rightClickBtn
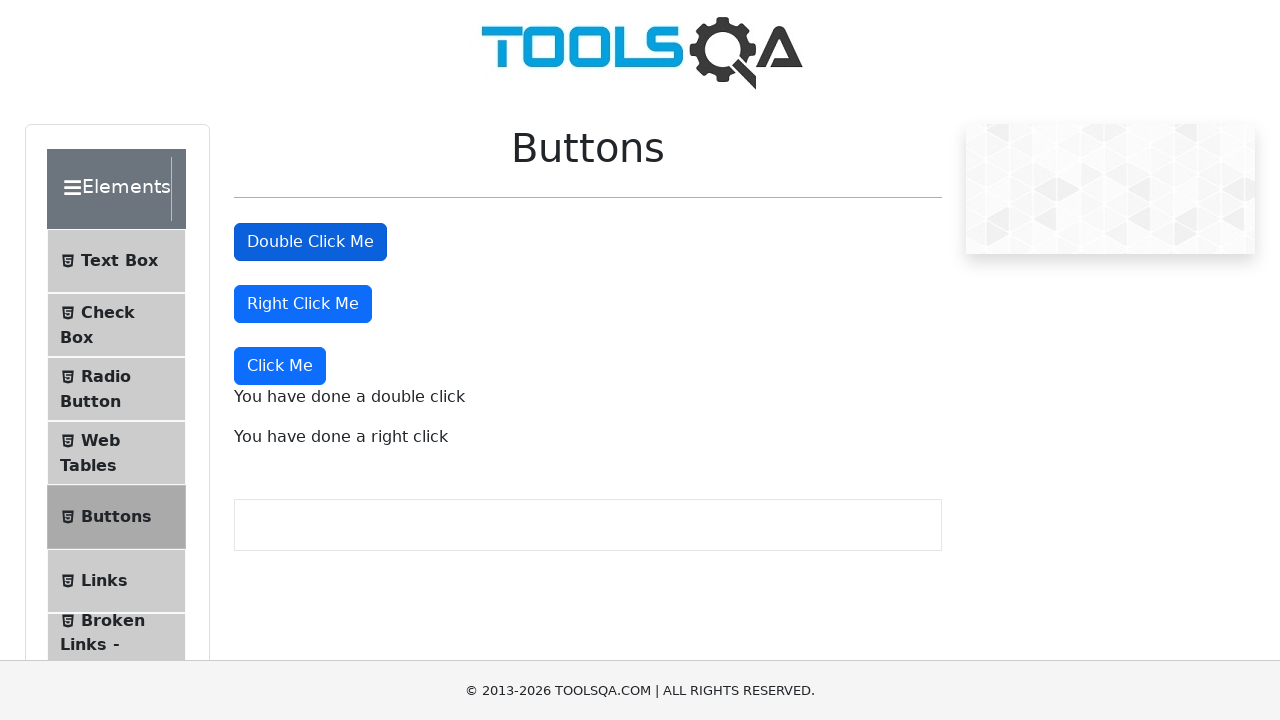

Right click message appeared confirming the action
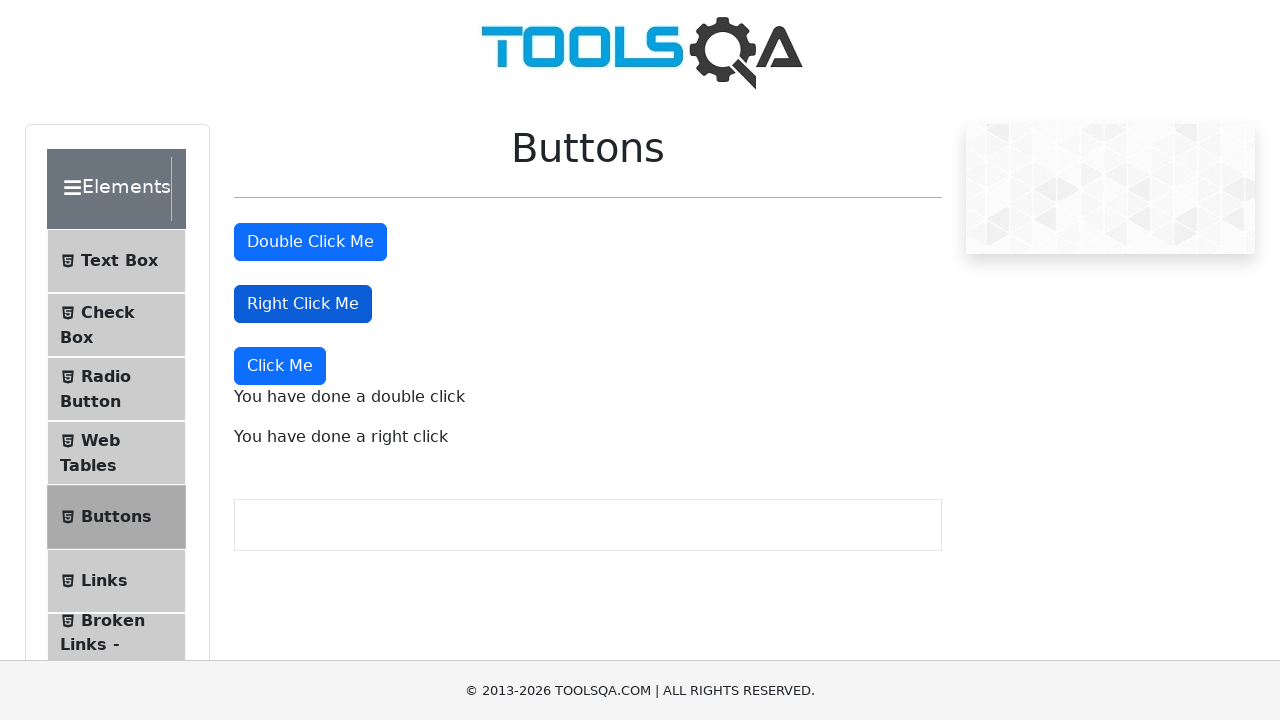

Clicked the dynamic click button at (280, 366) on xpath=//button[text()='Click Me']
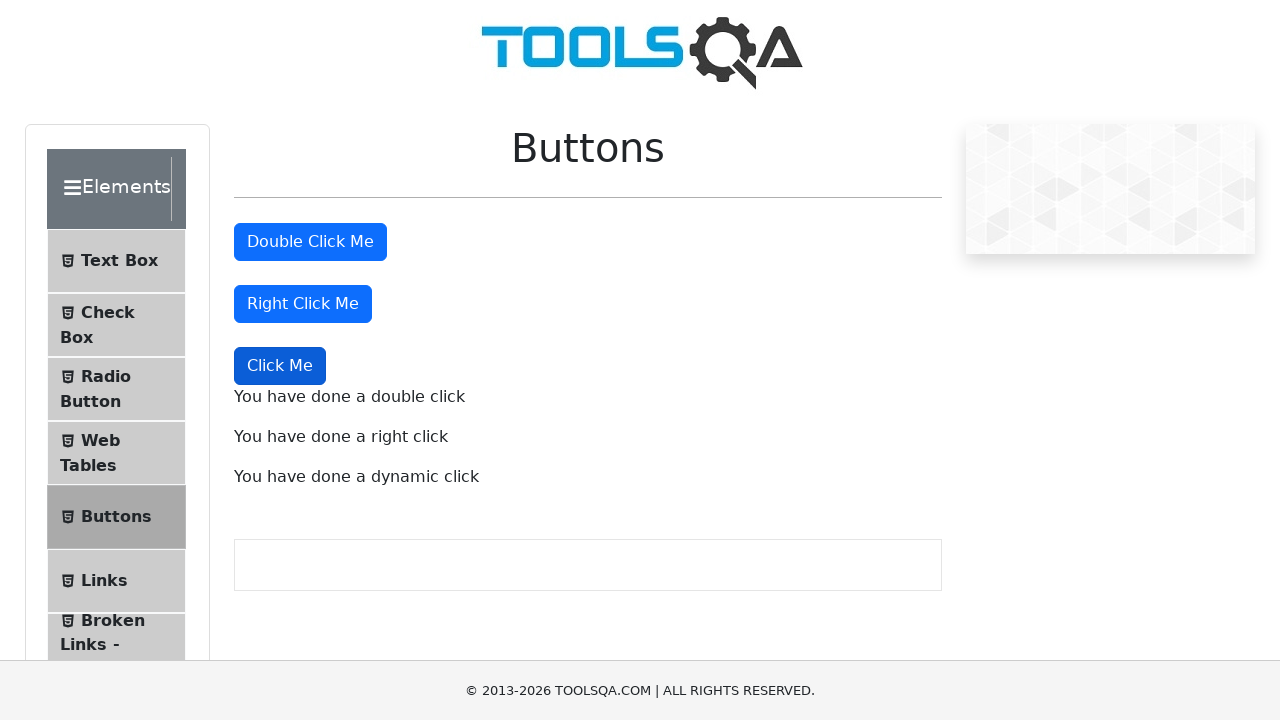

Dynamic click message appeared confirming the action
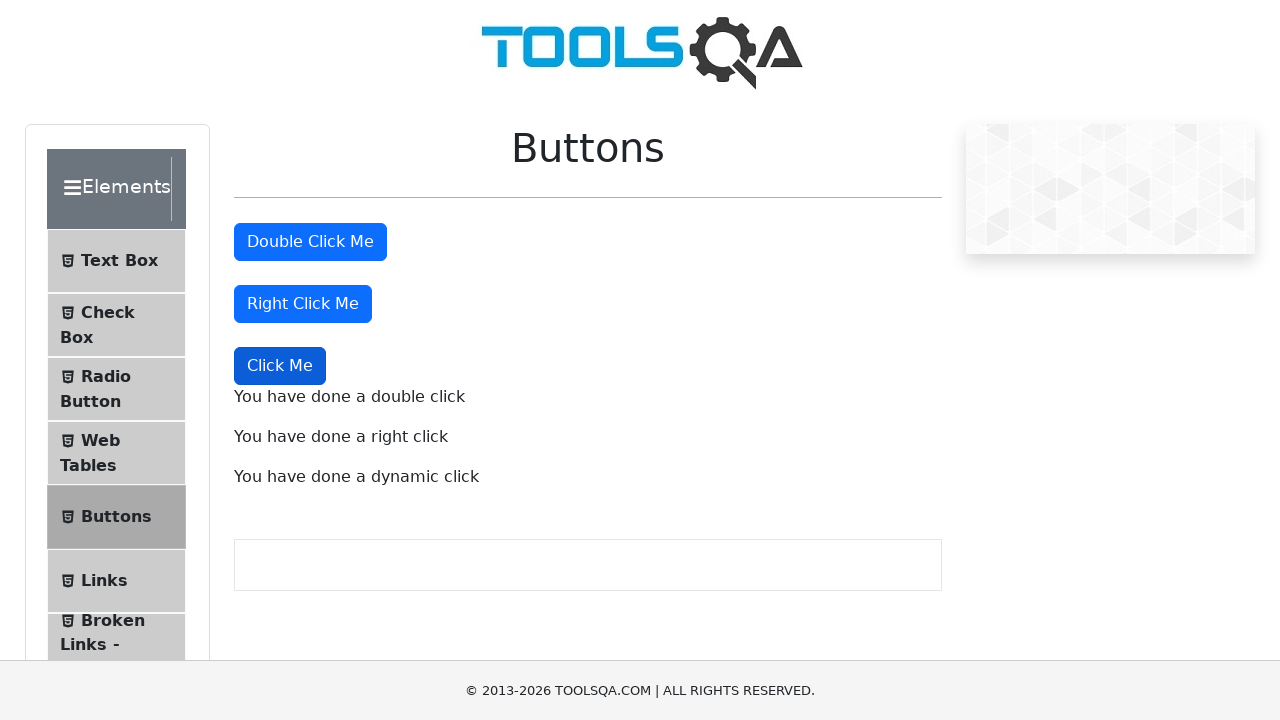

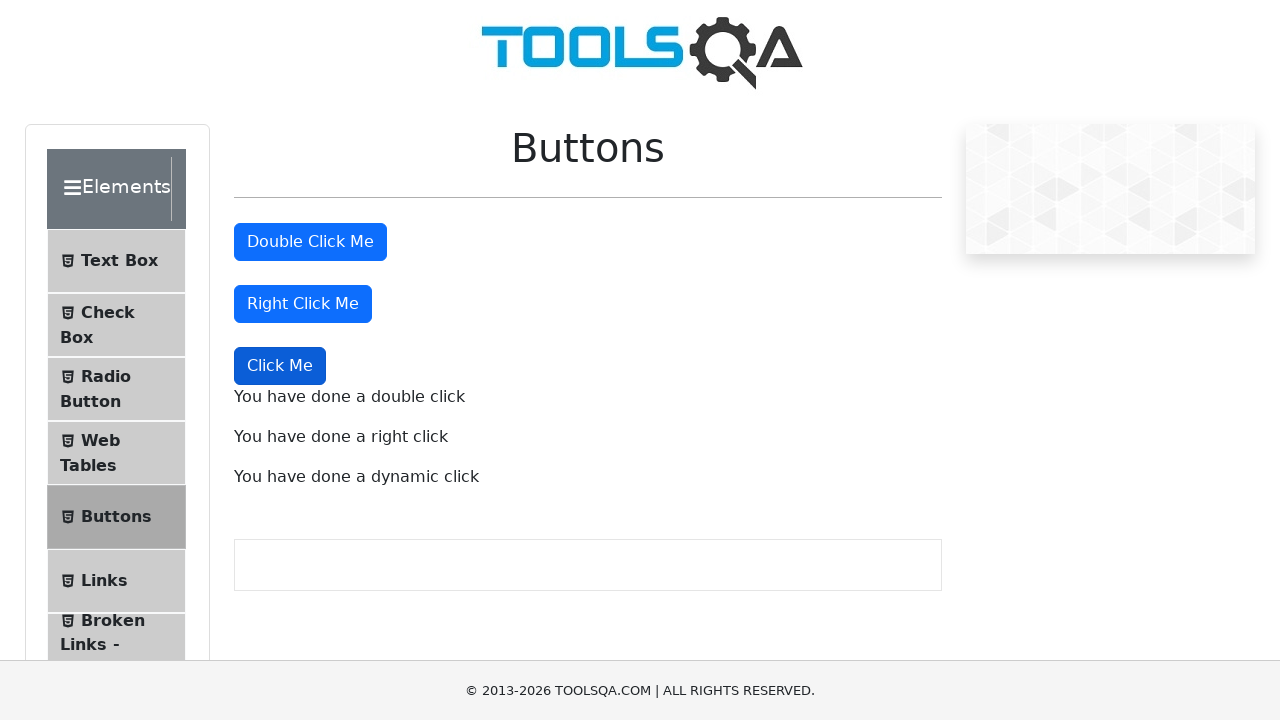